Tests clicking a console error button on a test page

Starting URL: https://www.selenium.dev/selenium/web/bidi/logEntryAdded.html

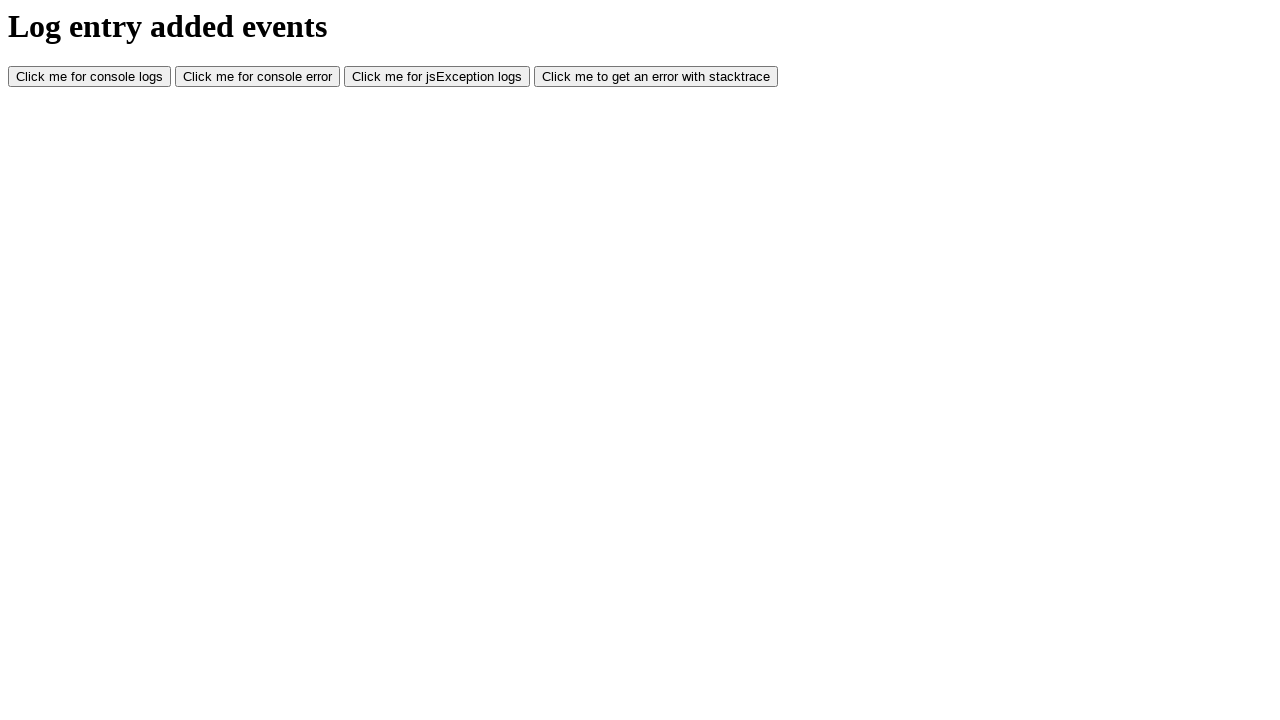

Navigated to the log entry test page
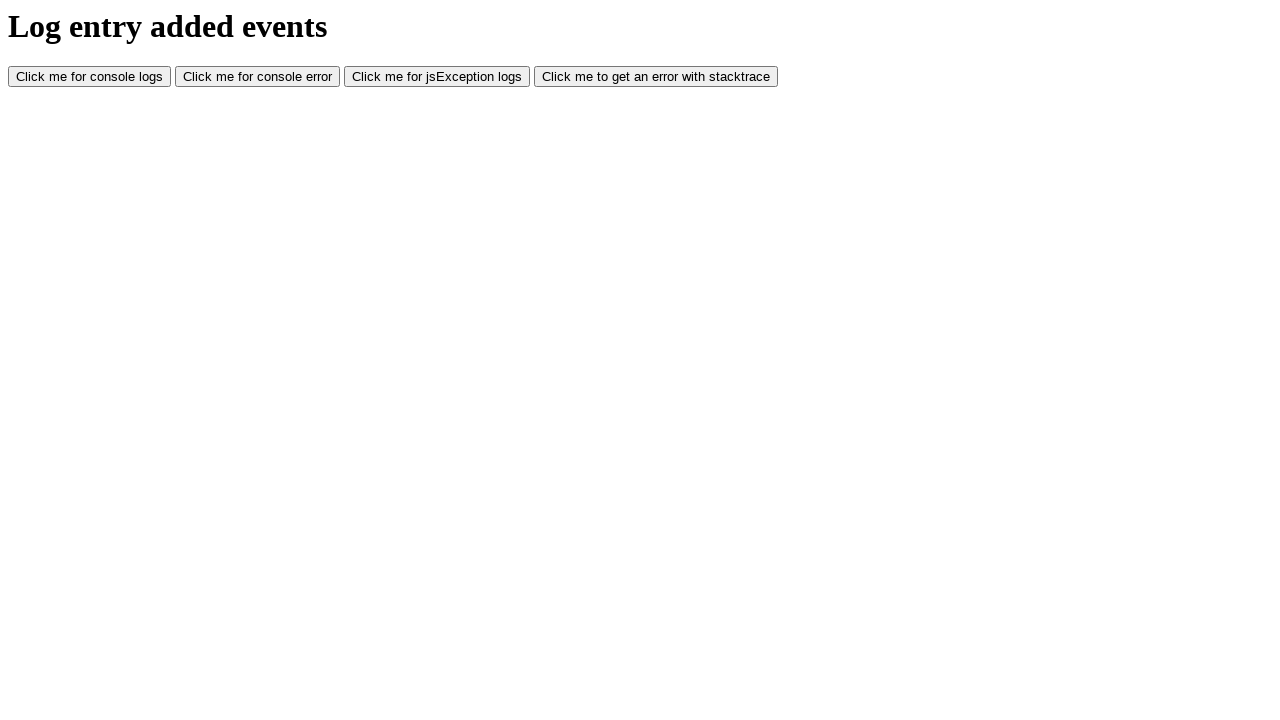

Clicked the console error button at (258, 77) on #consoleError
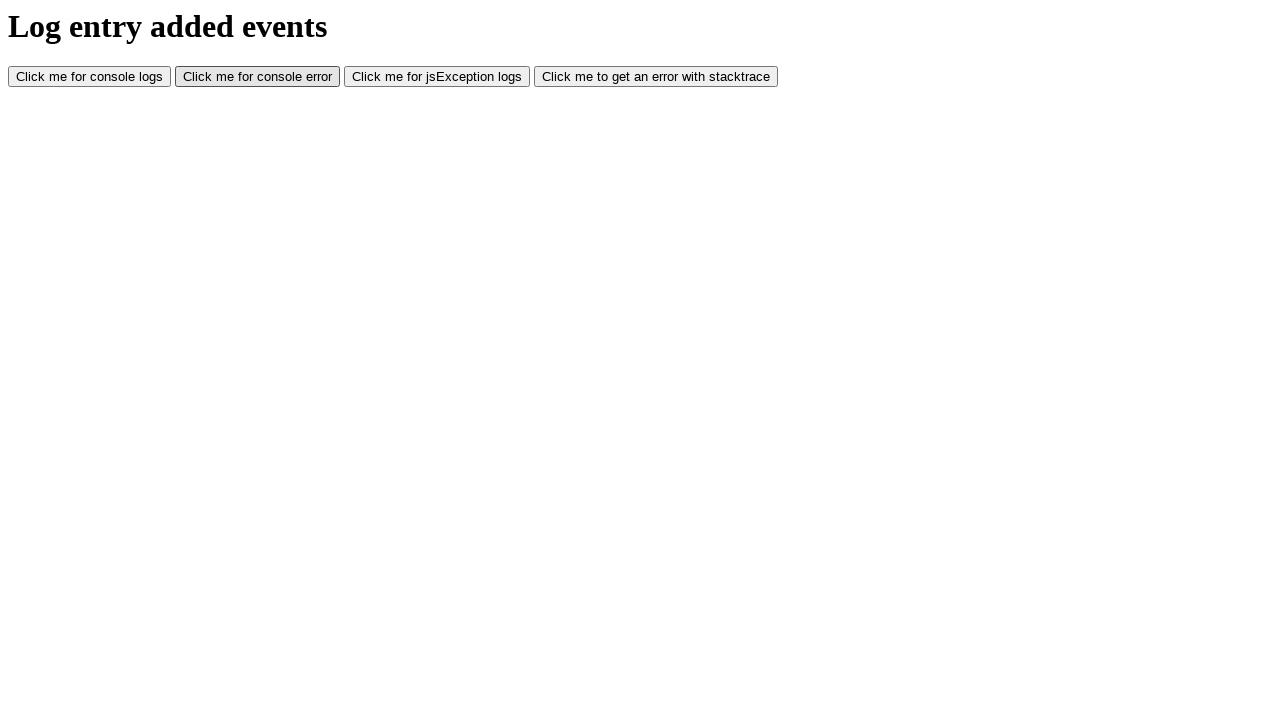

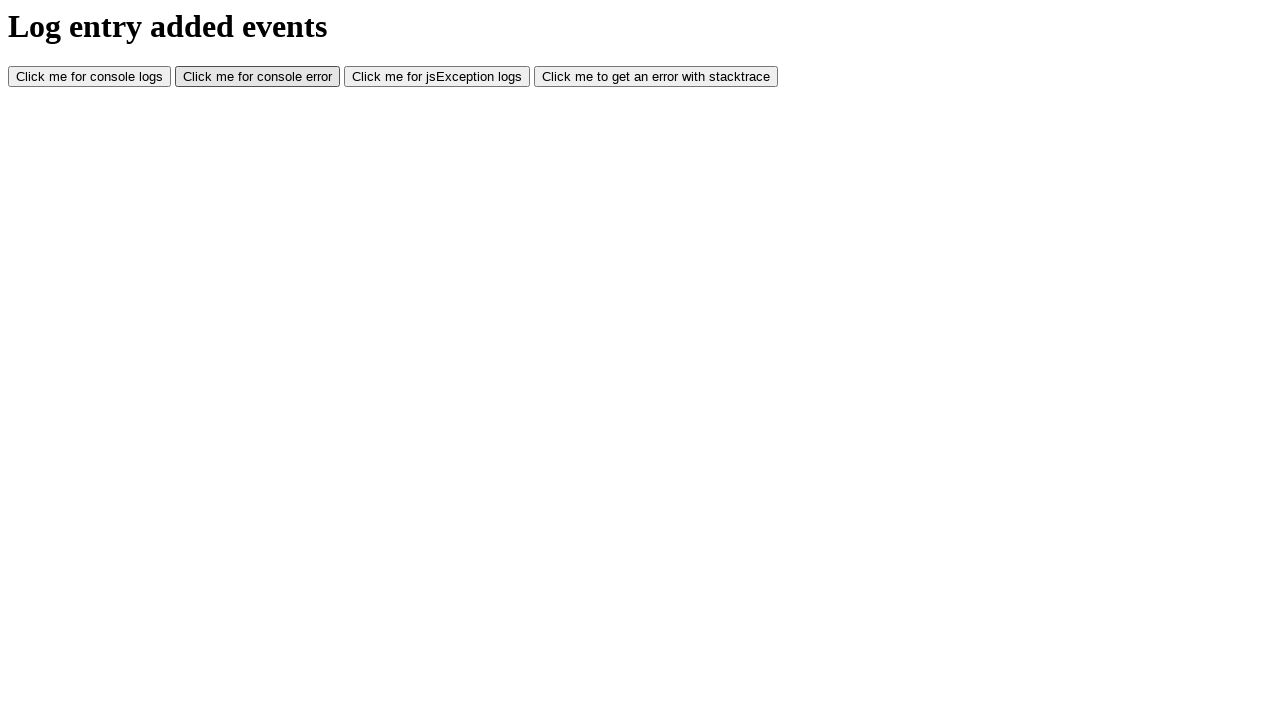